Tests scrolling from a specific viewport origin position by a given amount, then verifies a checkbox inside an iframe becomes visible.

Starting URL: https://www.selenium.dev/selenium/web/scrolling_tests/frame_with_nested_scrolling_frame.html

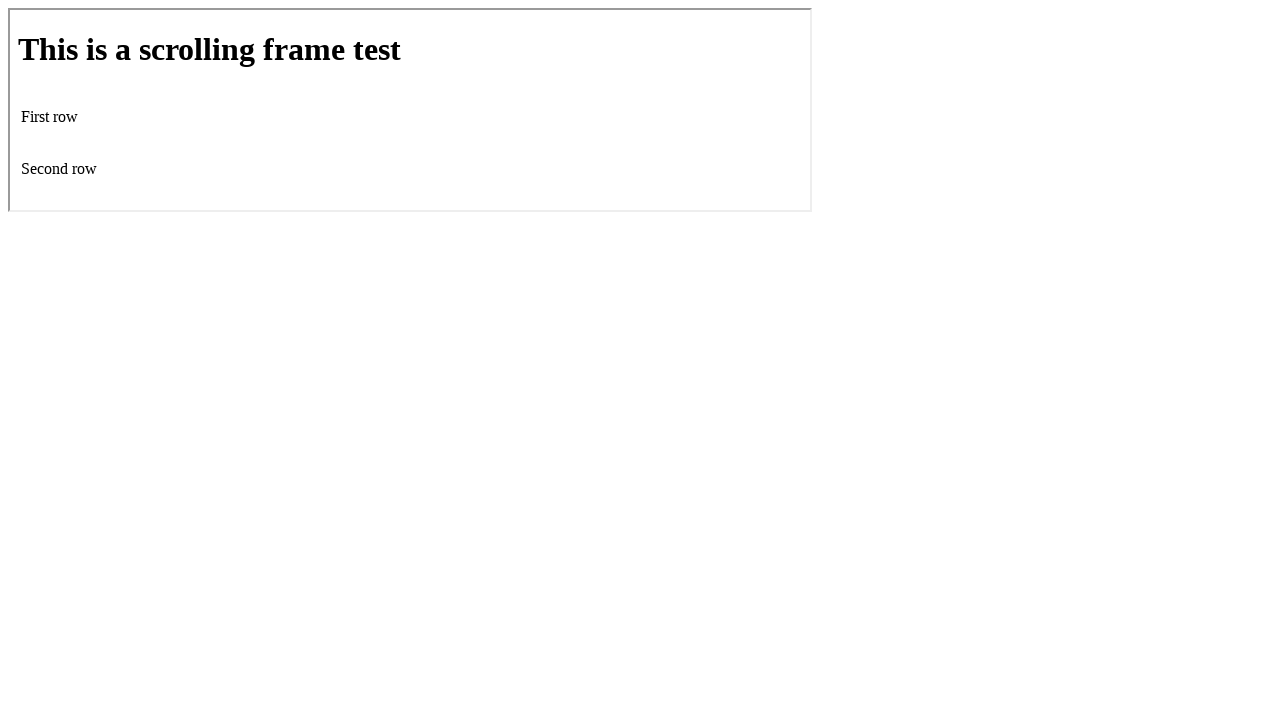

Navigated to frame with nested scrolling frame test page
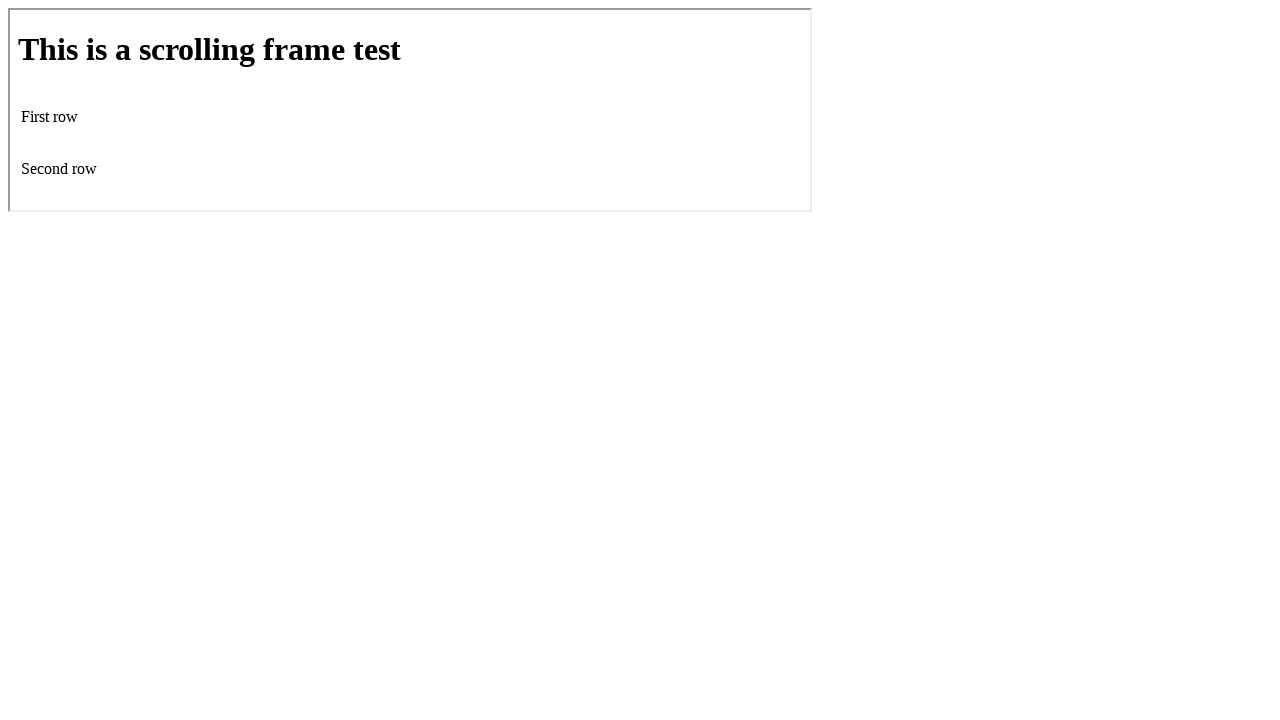

Moved mouse to viewport origin position (10, 10) at (10, 10)
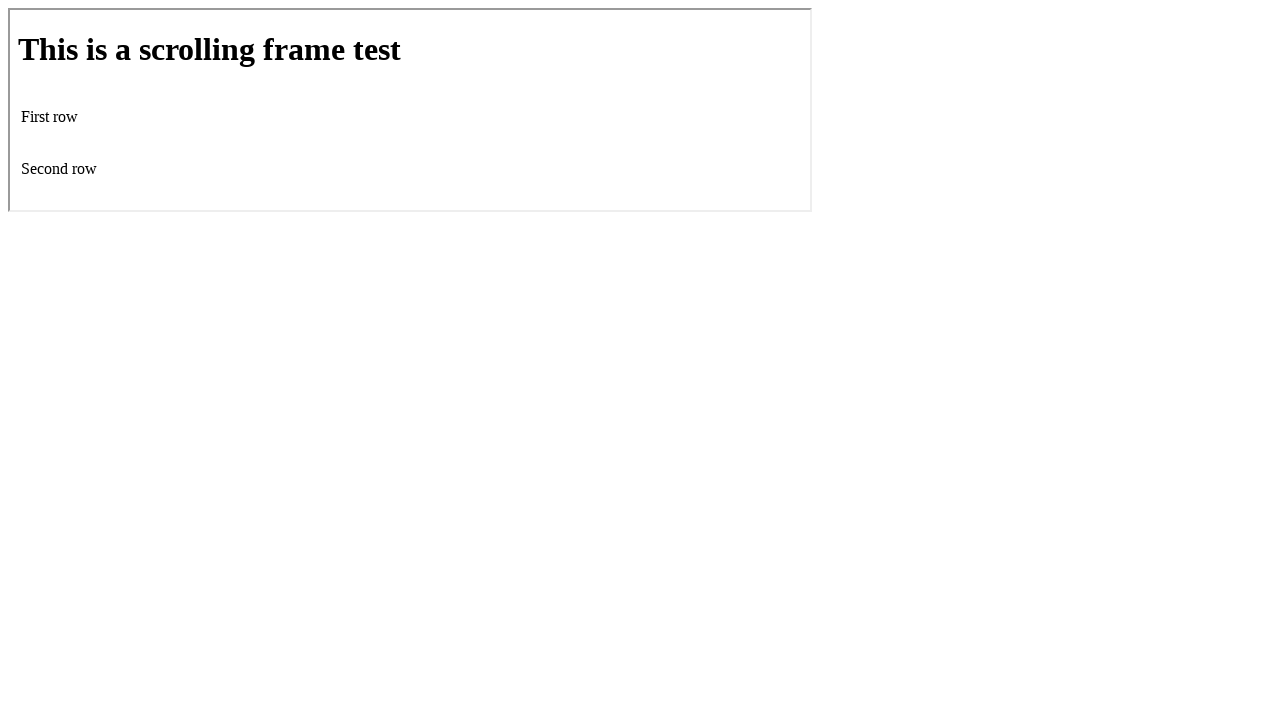

Scrolled down by 200 pixels from viewport origin
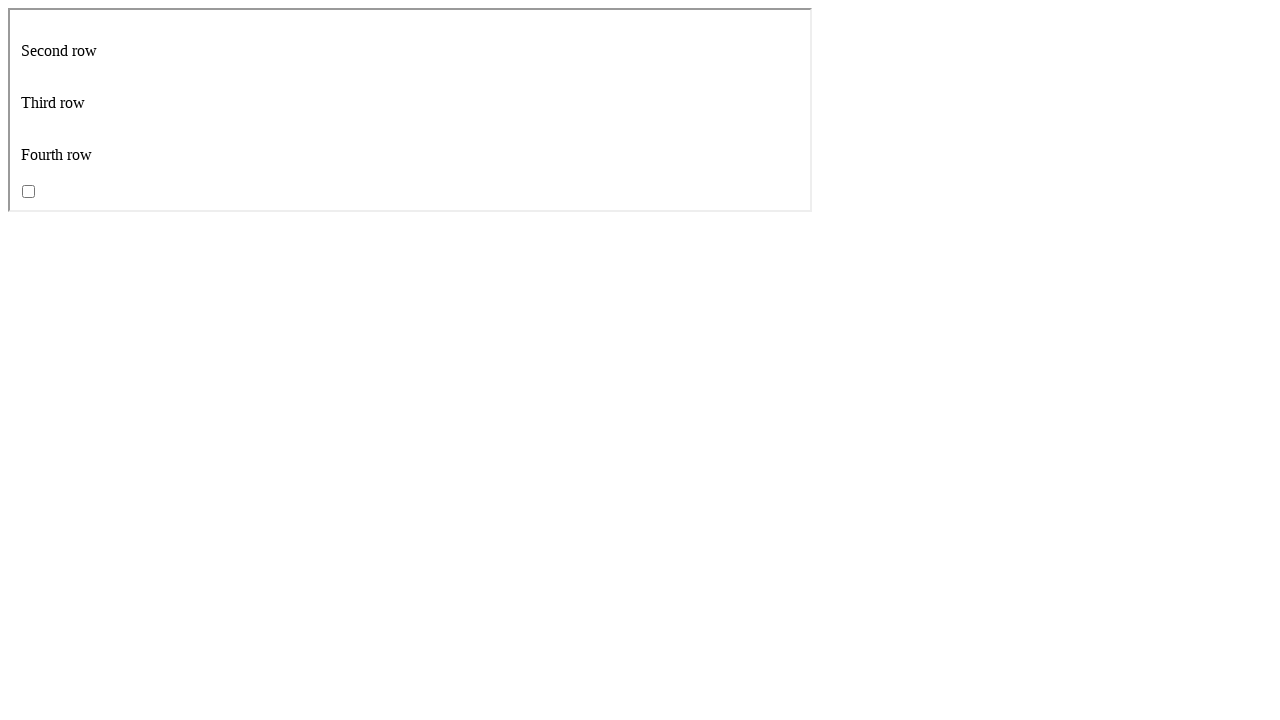

Located iframe element
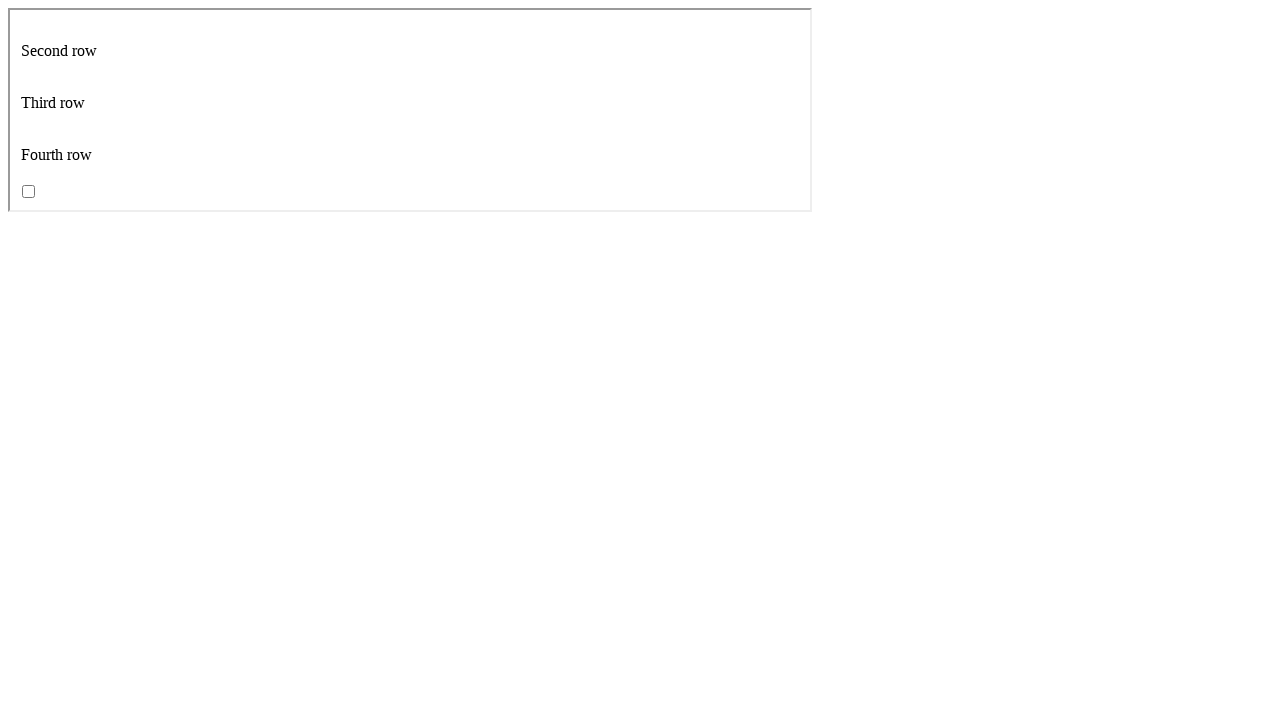

Located checkbox element inside iframe
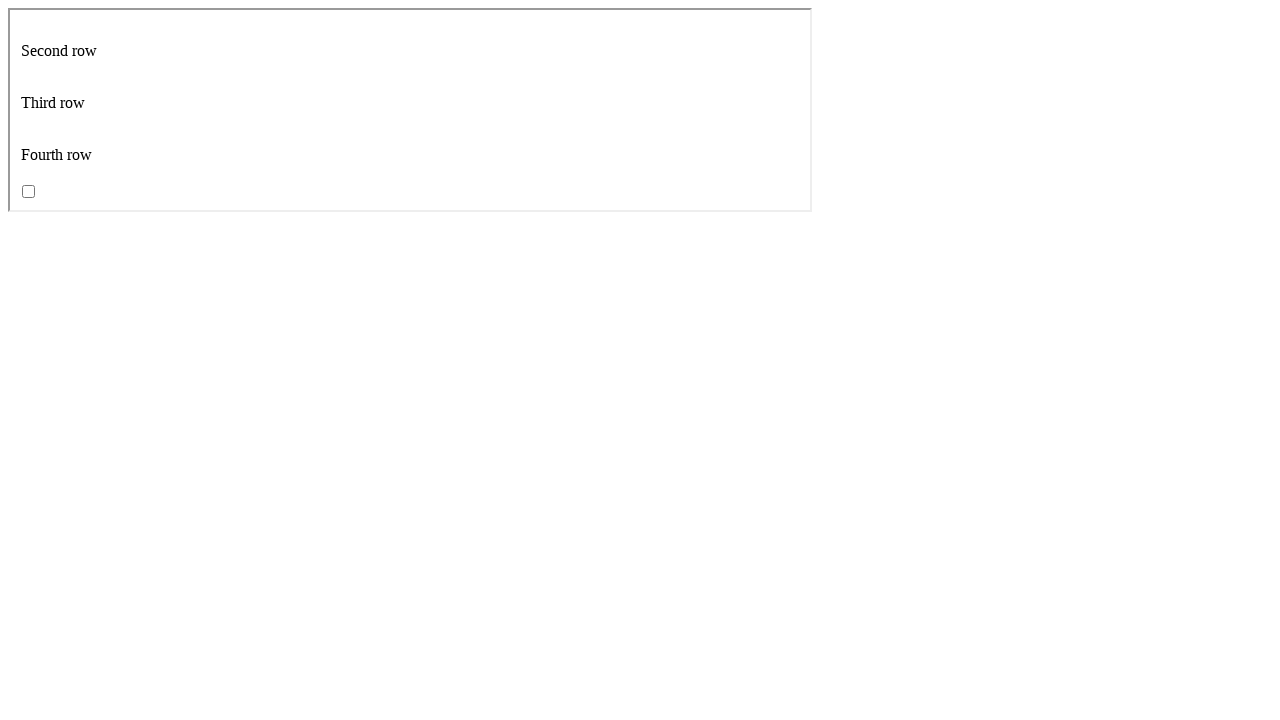

Checkbox inside iframe became visible after scrolling
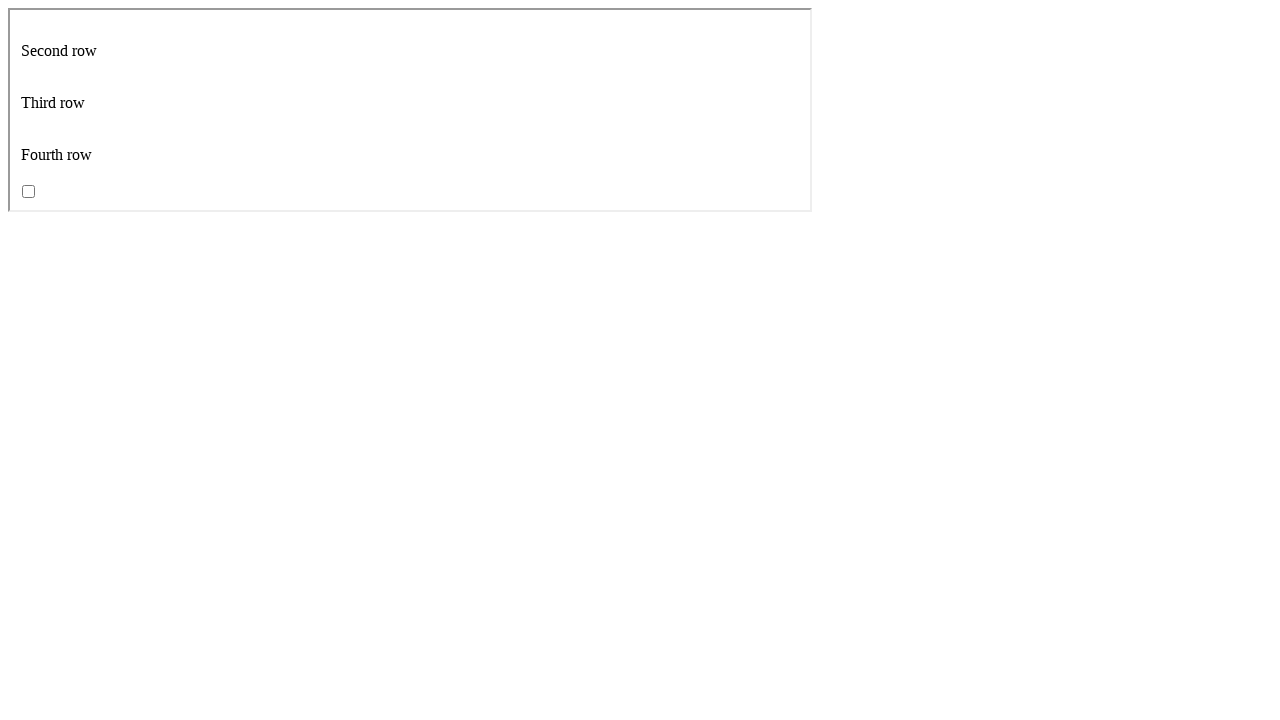

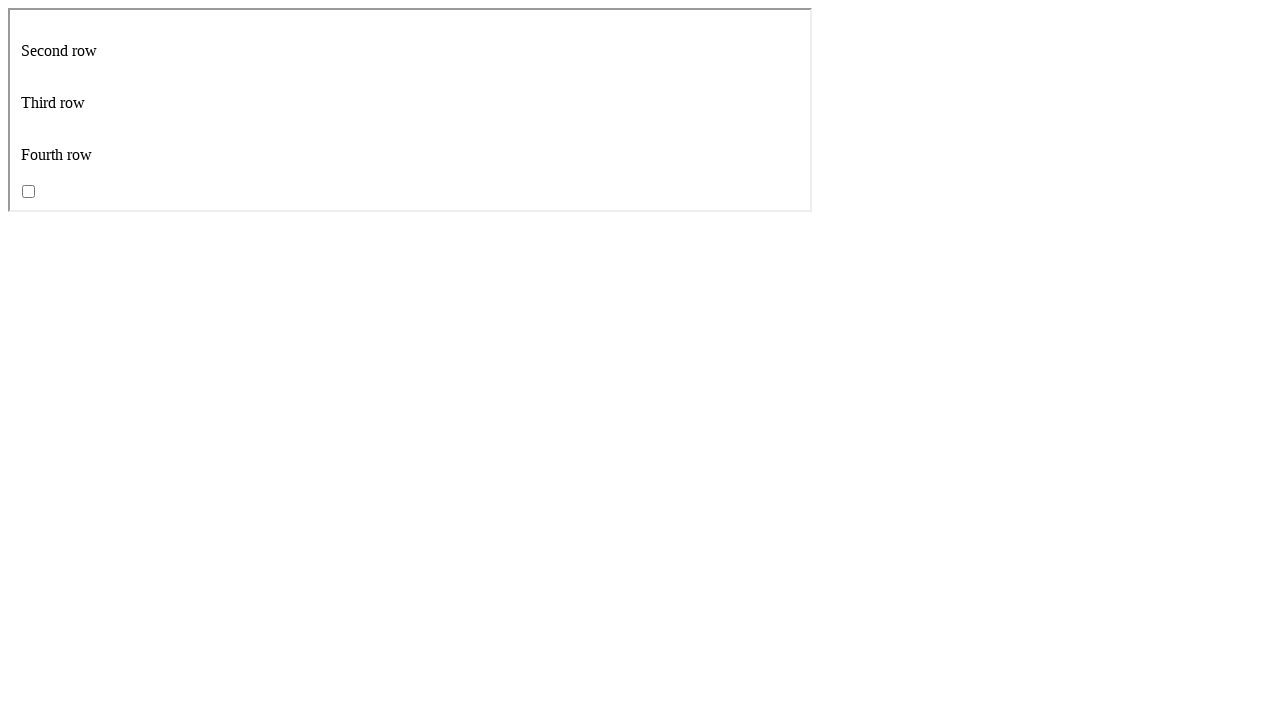